Tests context menu functionality by right-clicking on a designated area and accepting the alert dialog

Starting URL: http://the-internet.herokuapp.com/

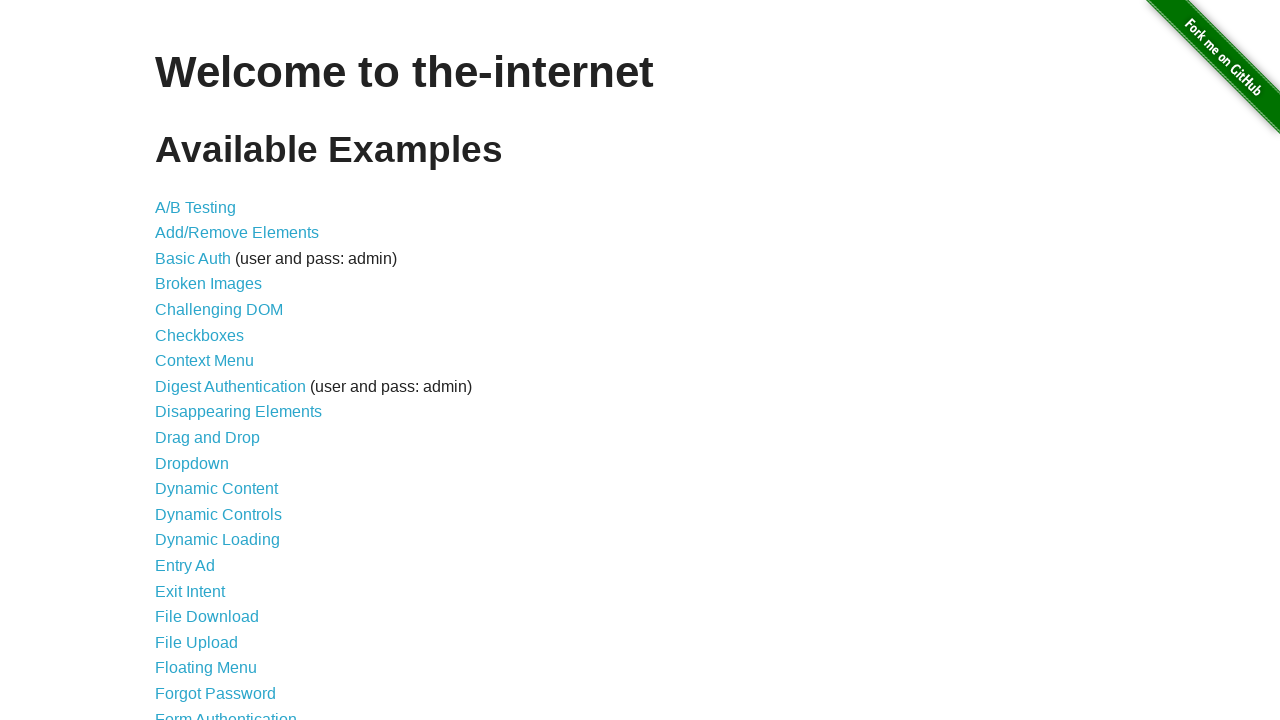

Clicked on Context Menu link at (204, 361) on text=Context Menu
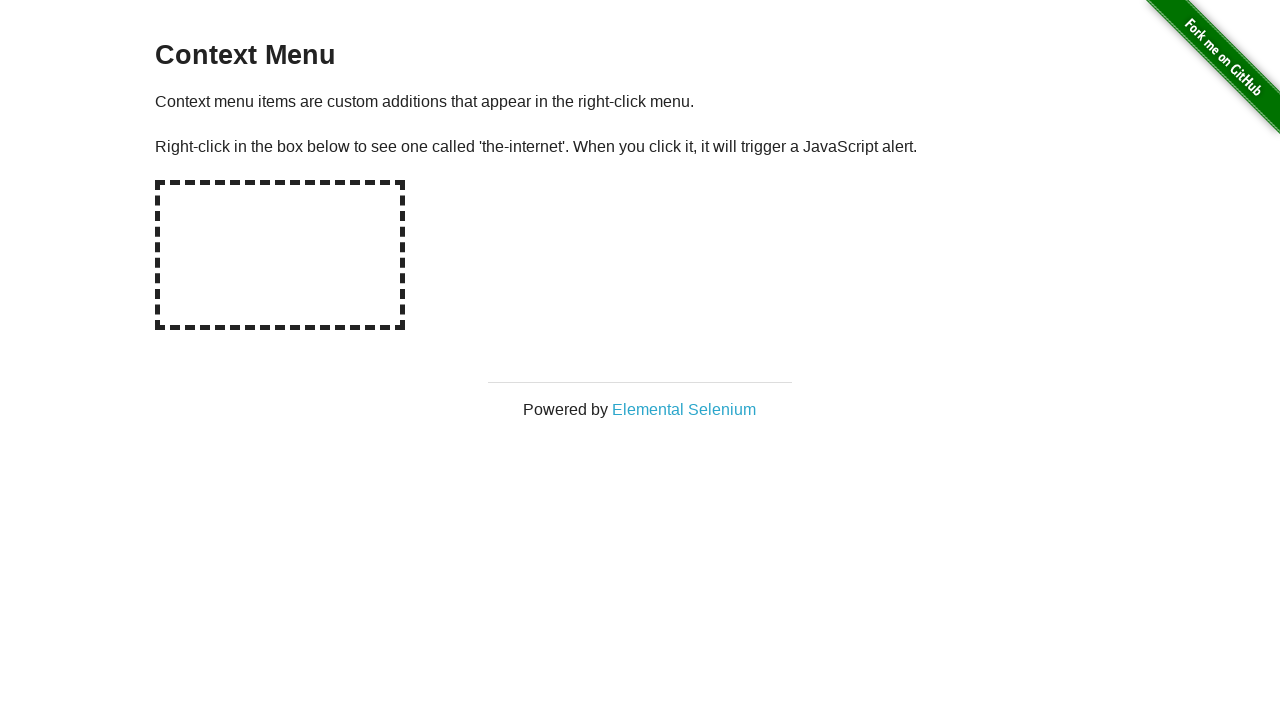

Hot-spot element loaded and visible
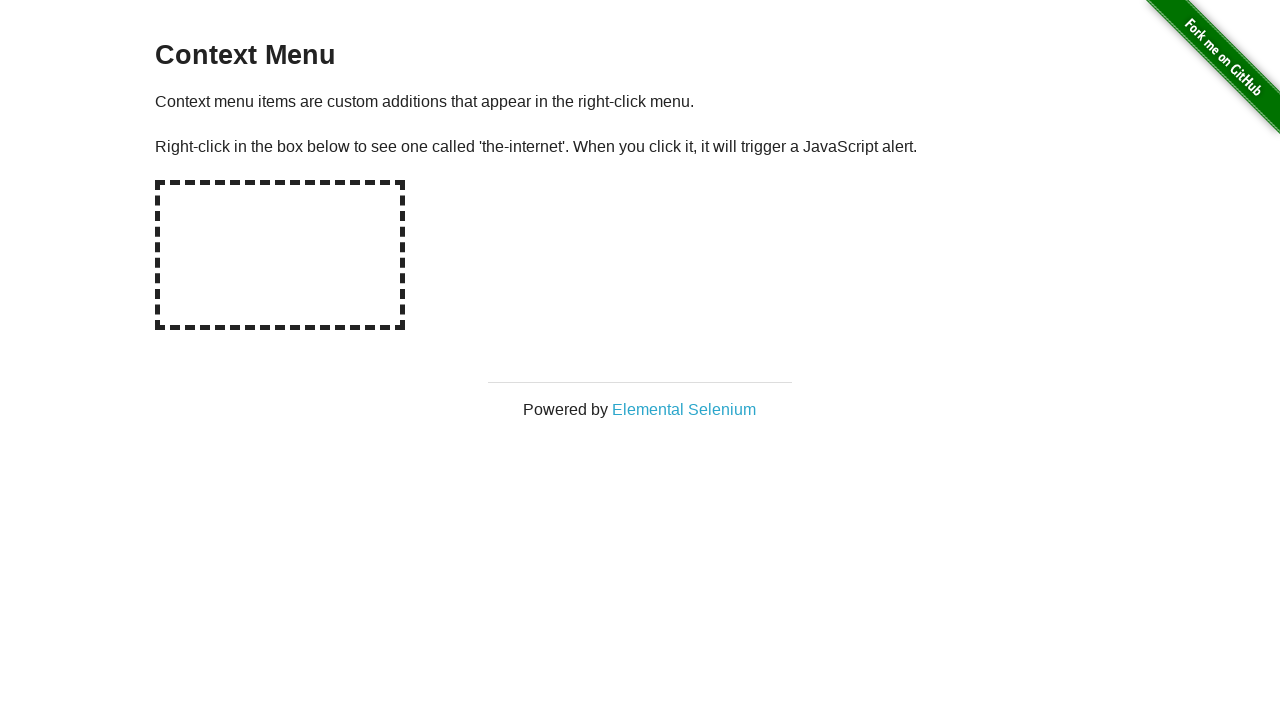

Right-clicked on the hot-spot element to open context menu at (280, 255) on #hot-spot
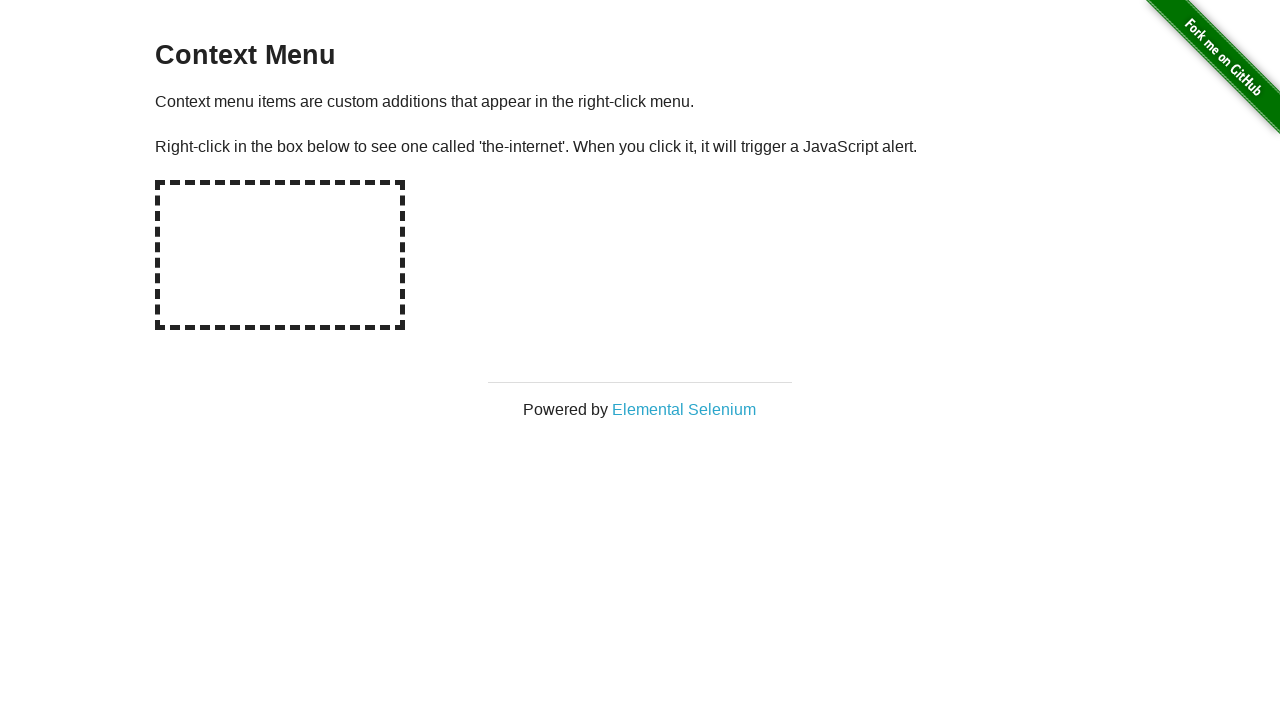

Alert dialog accepted
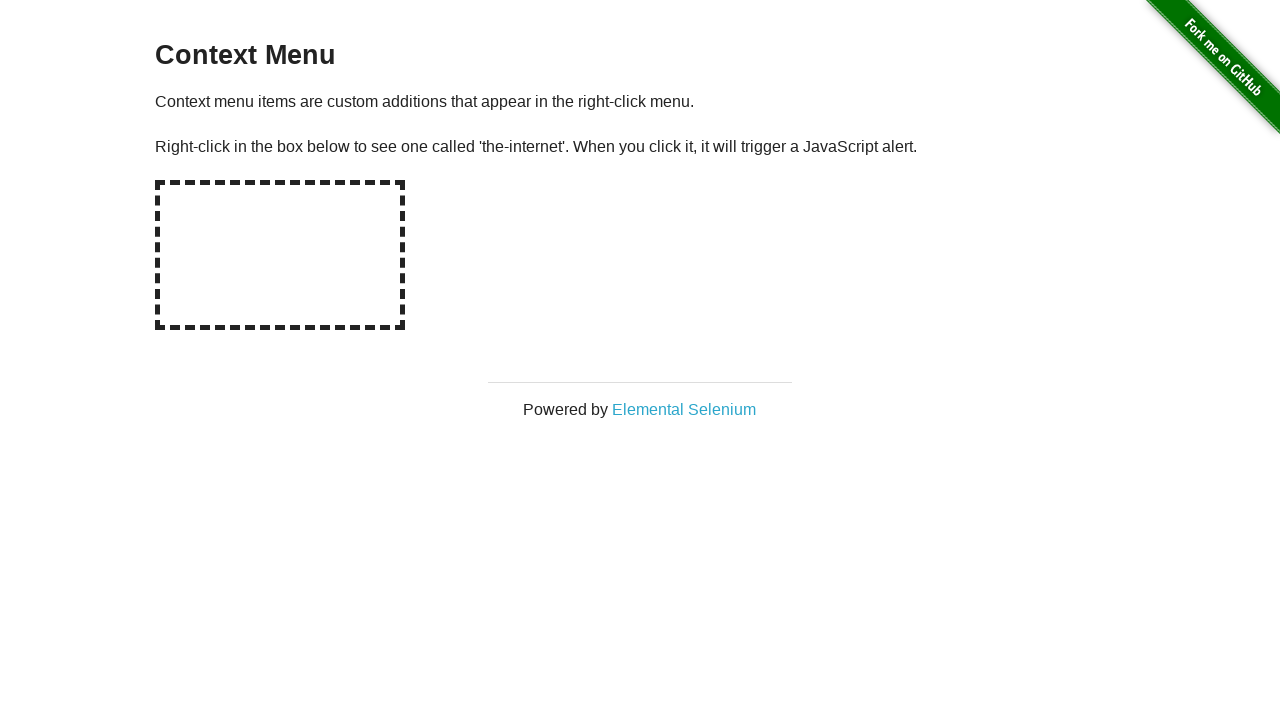

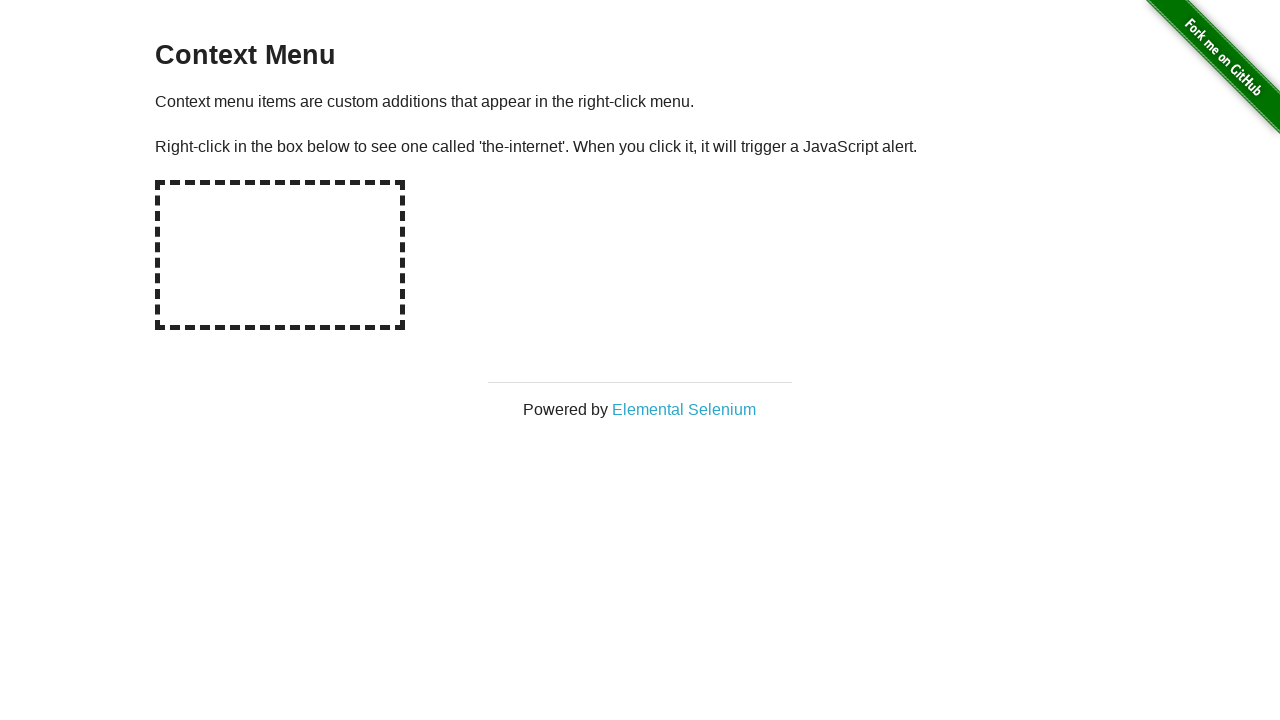